Tests the text box form by filling in user name, email, current address, and permanent address fields, then submitting the form

Starting URL: https://demoqa.com/modal-dialogs

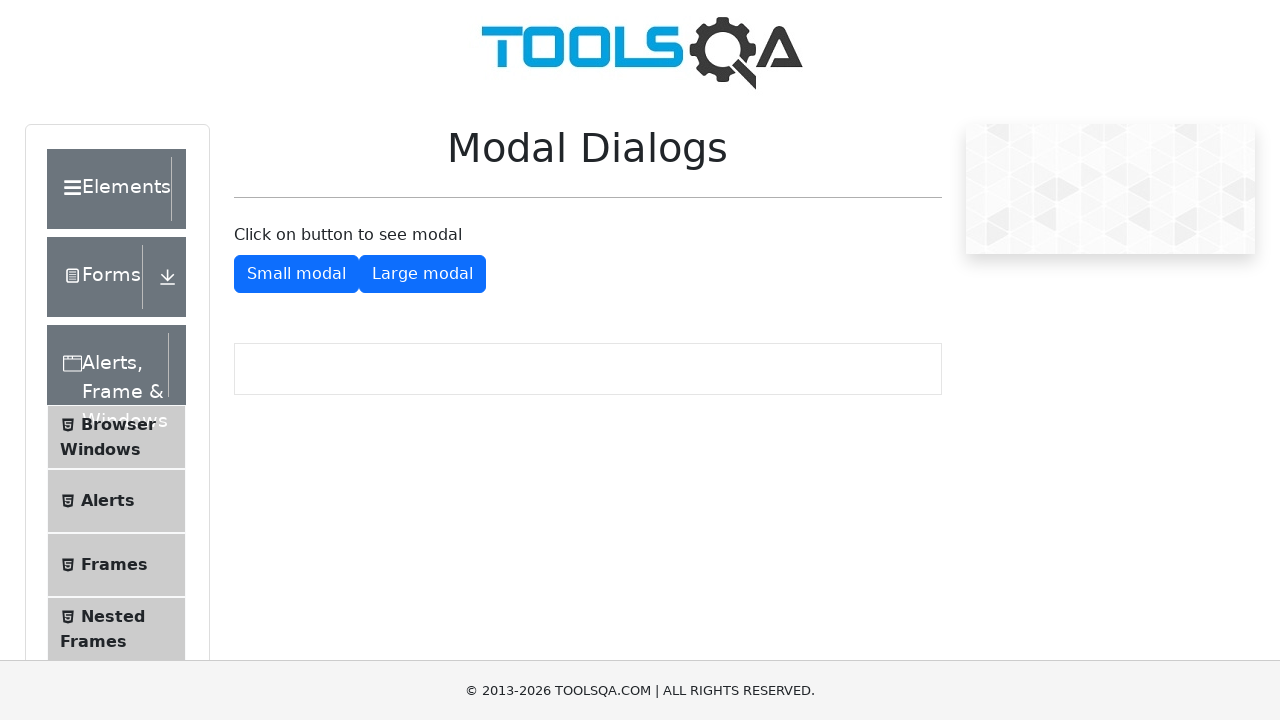

Clicked Elements section header at (116, 189) on (//div[@class='header-wrapper'])[1]
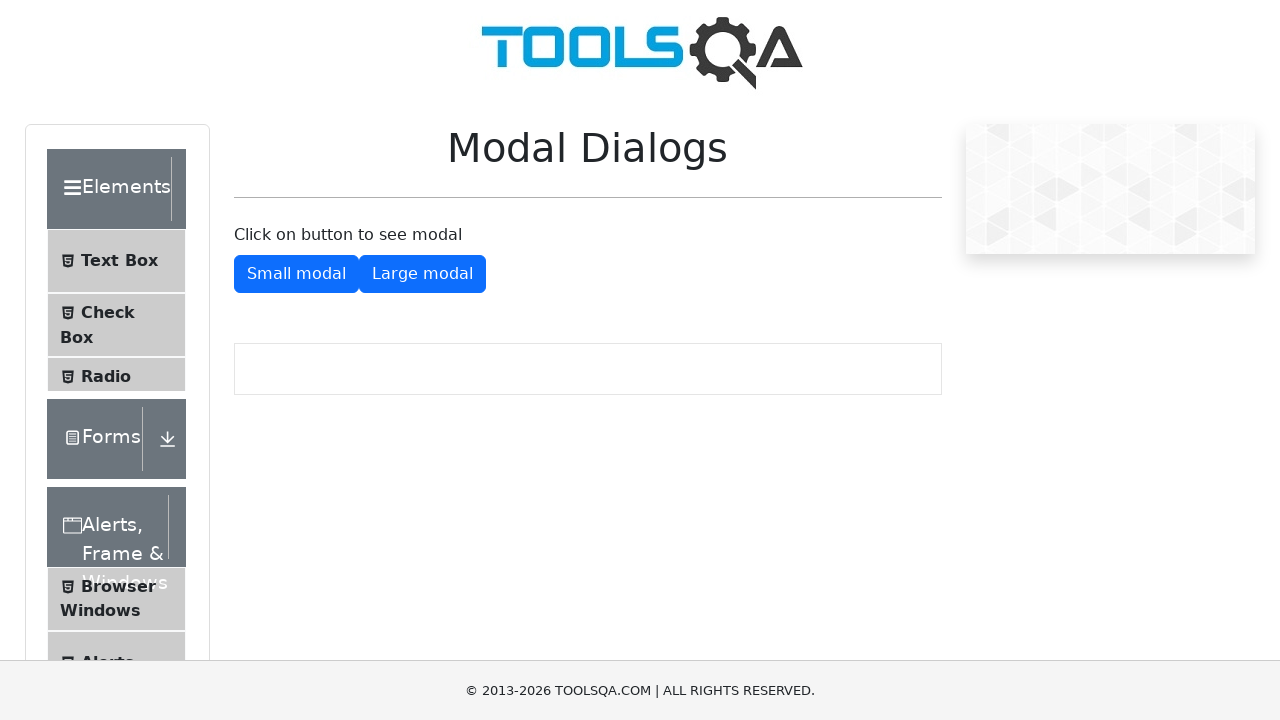

Clicked Text Box menu item at (119, 261) on xpath=//span[text()='Text Box']
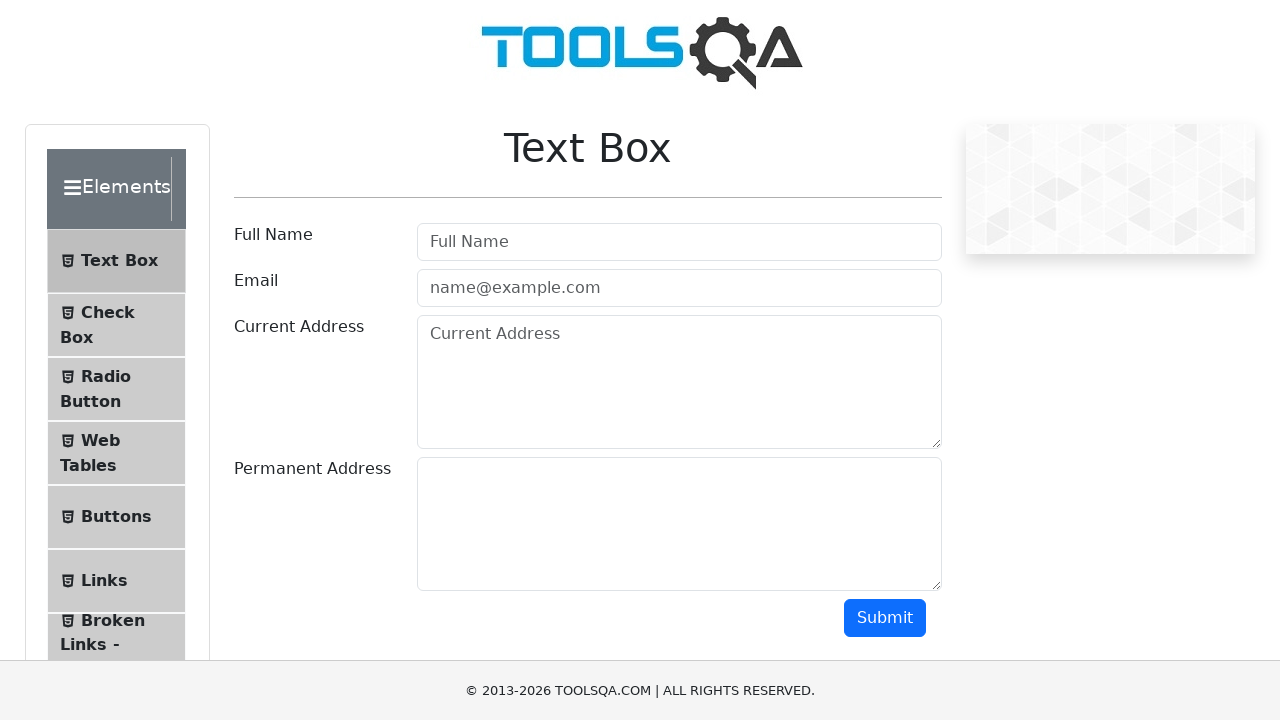

Filled user name field with 'Jyoshna Kumari Majhi' on #userName
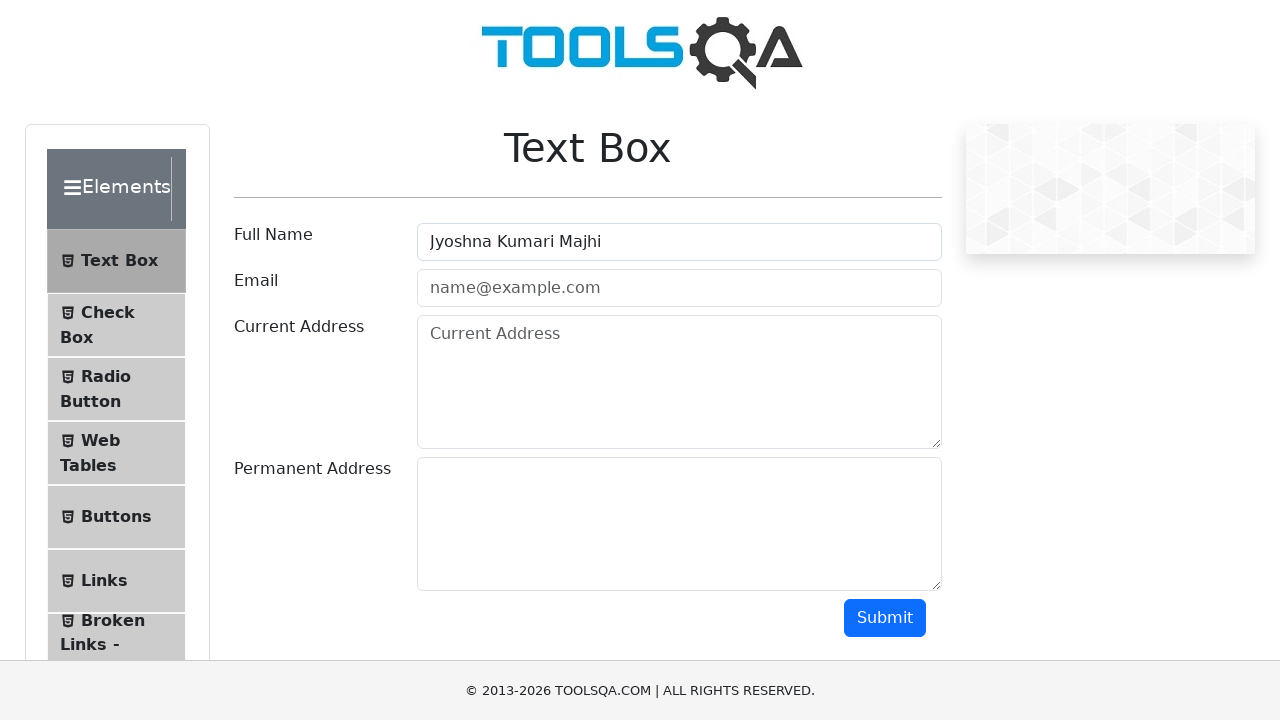

Filled email field with 'jyoshna.kumari@gmail.com' on #userEmail
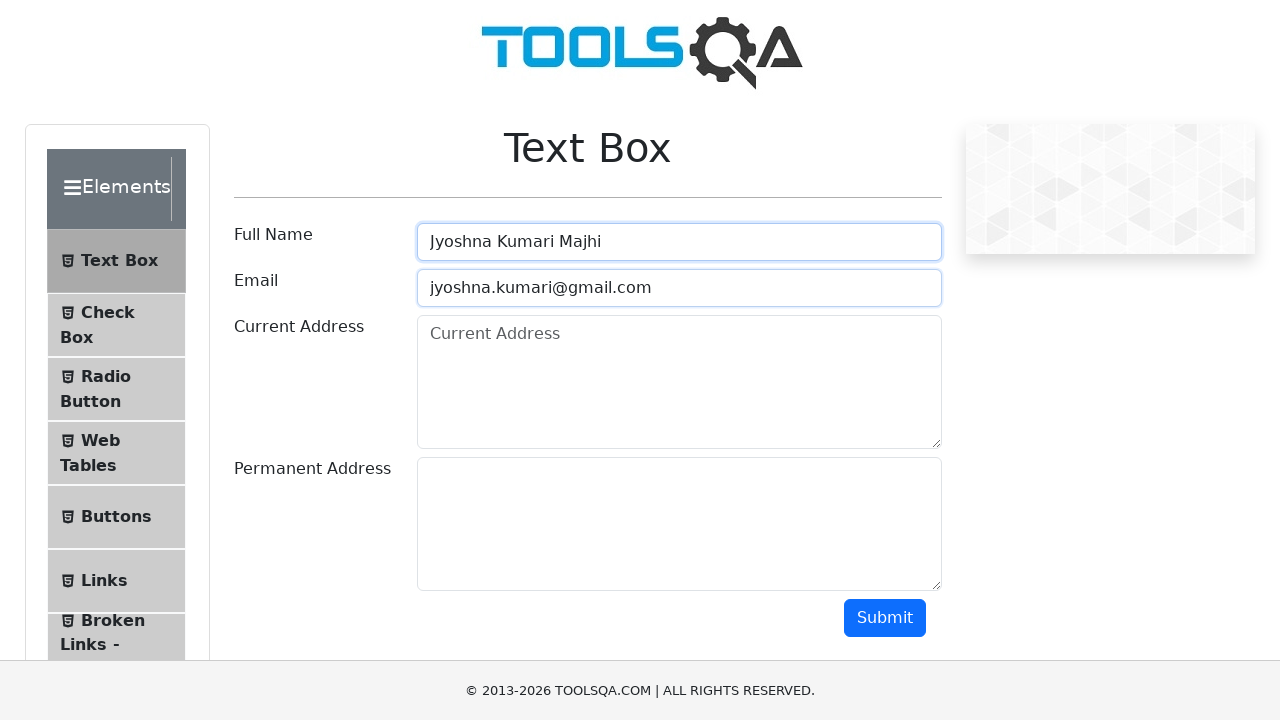

Filled current address field with 'I amm Jyoshna' on #currentAddress
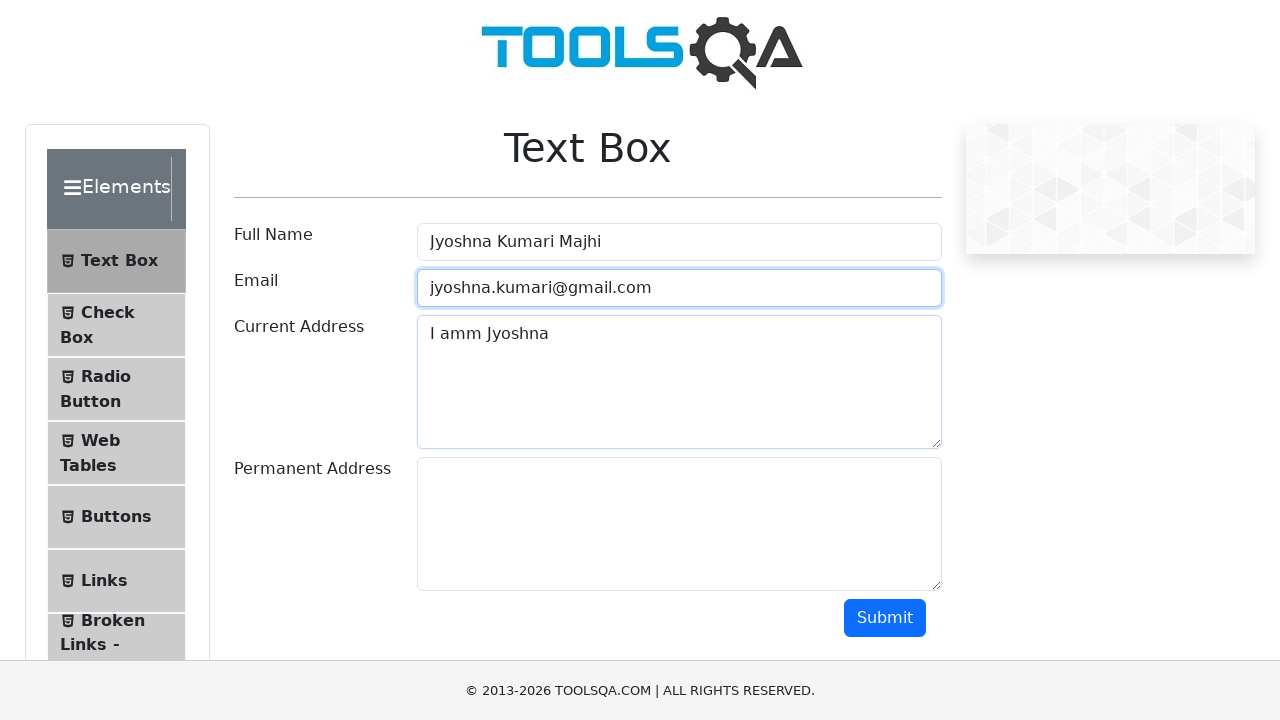

Filled permanent address field with 'I amm Jyoshna' on #permanentAddress
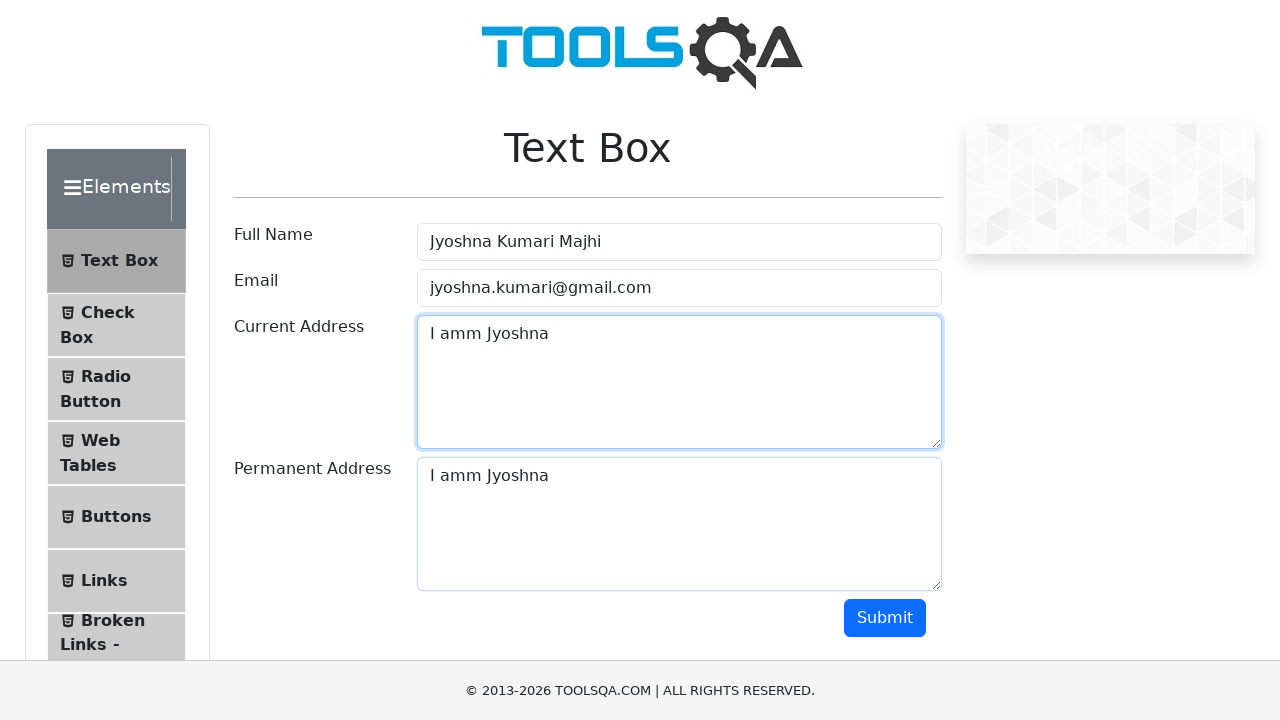

Scrolled down 1000 pixels to reveal submit button
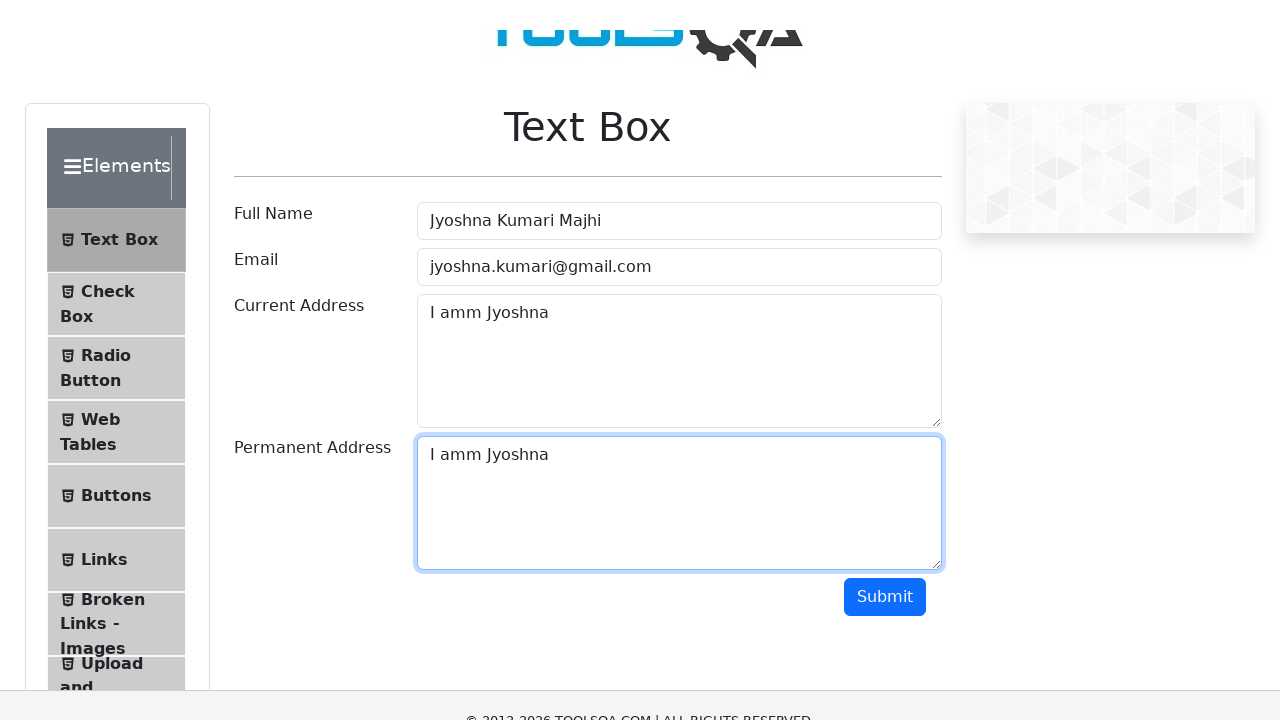

Clicked submit button to submit the form at (885, 19) on button#submit
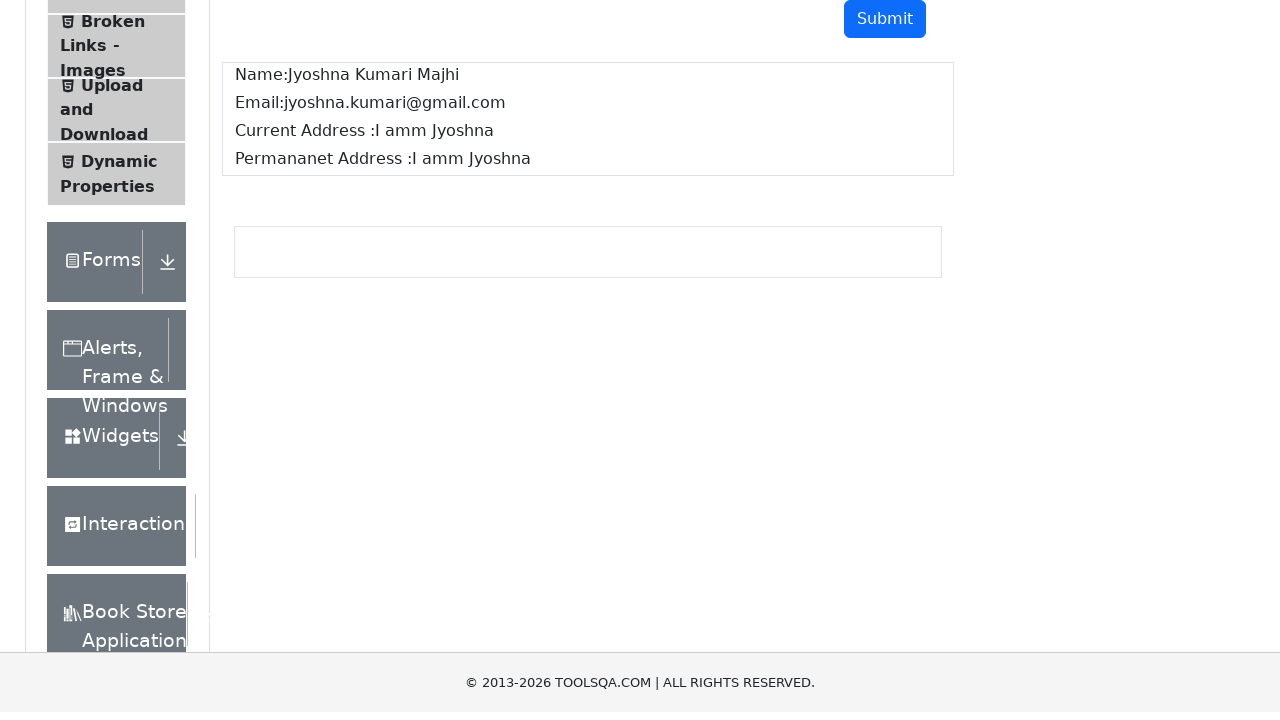

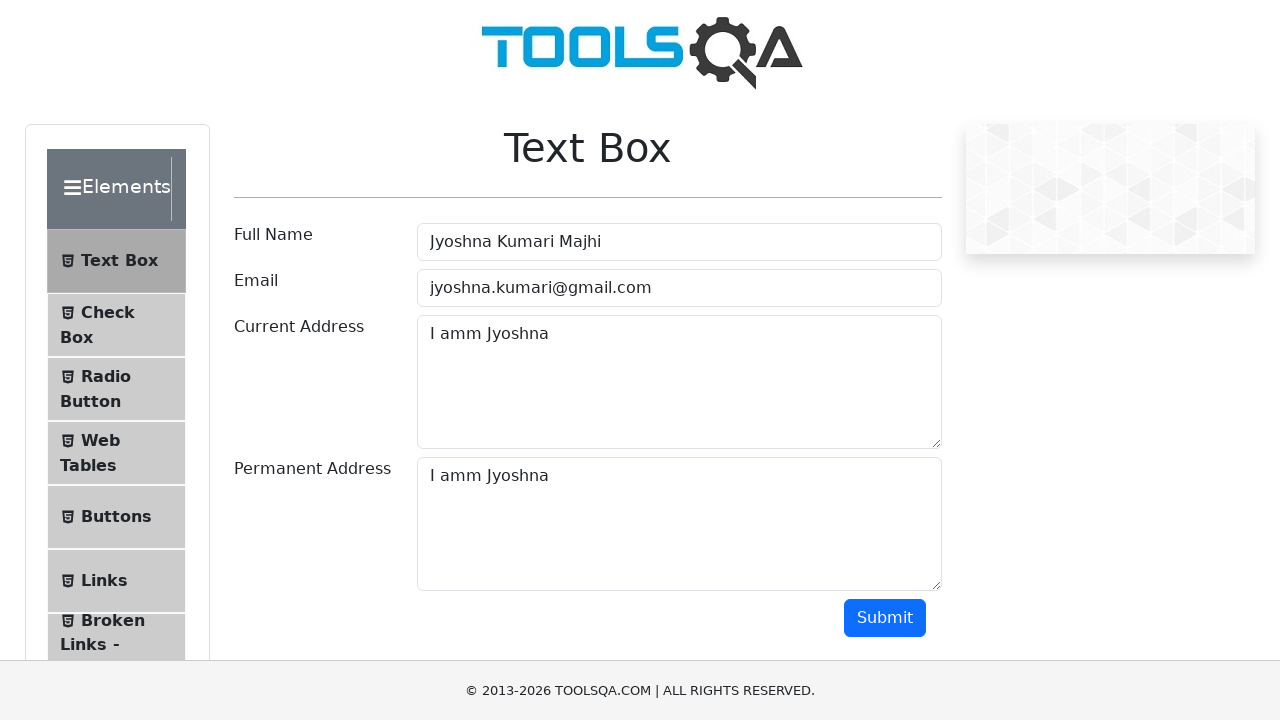